Tests dynamic attribute changes on a button element by clicking it multiple times and verifying that custom attributes are updated correctly

Starting URL: https://testpages.herokuapp.com/styled/attributes-test.html

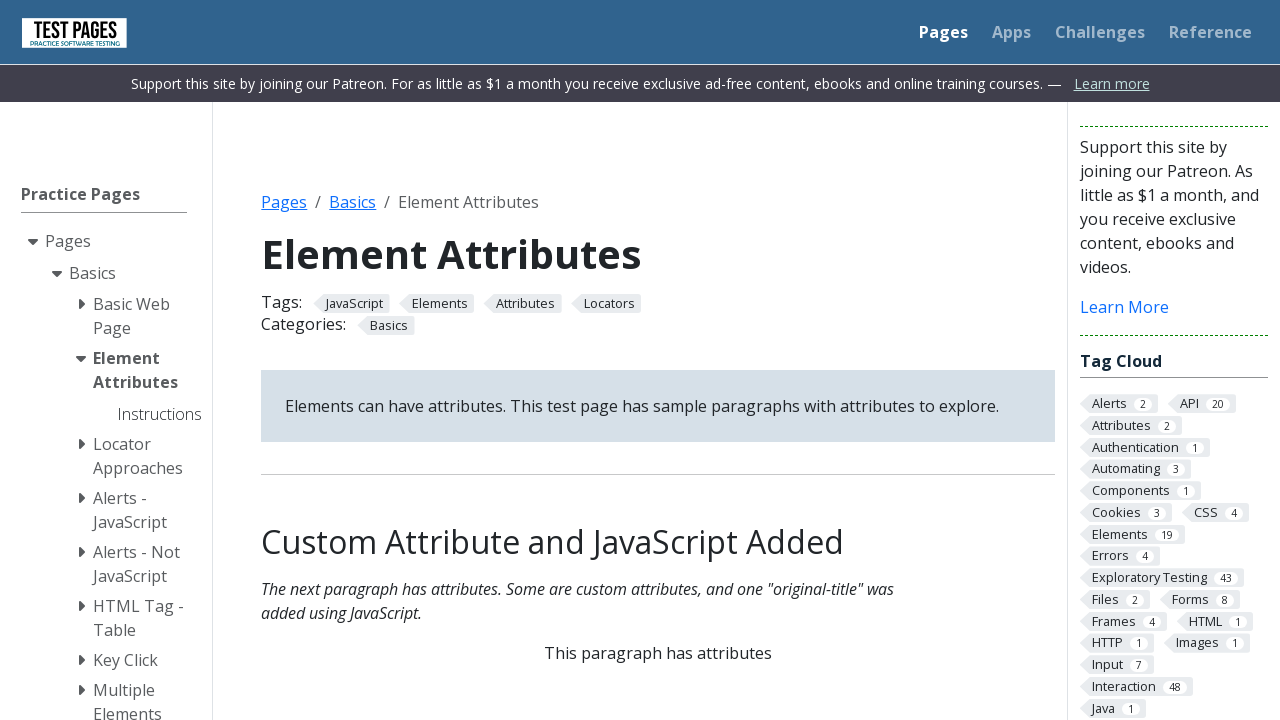

Navigated to attributes test page
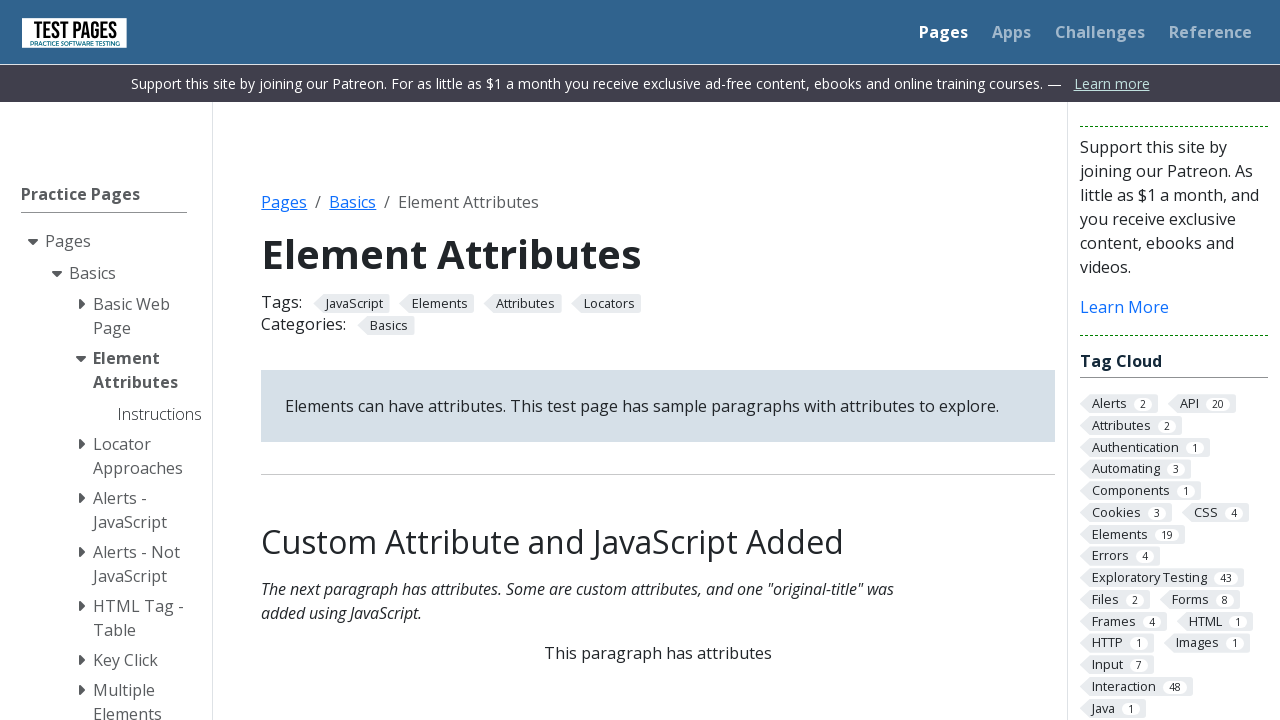

Located dynamic attributes element (iteration 1)
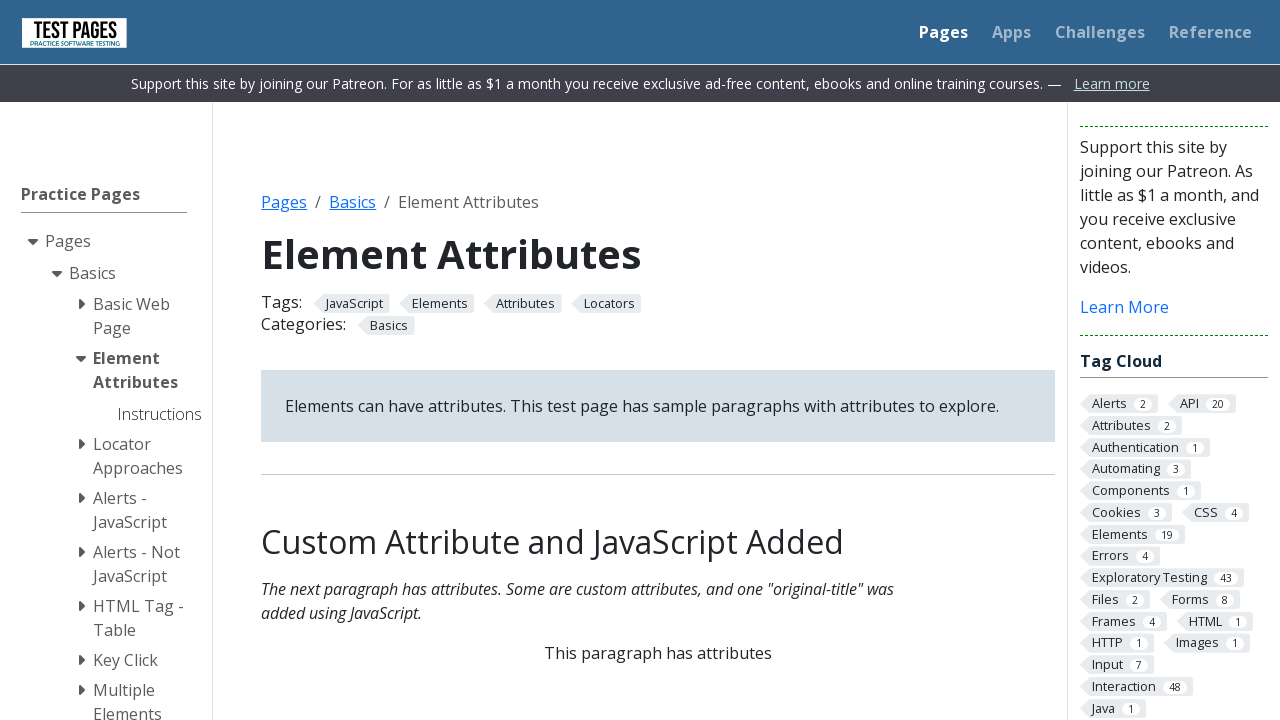

Retrieved nextid attribute value: 1
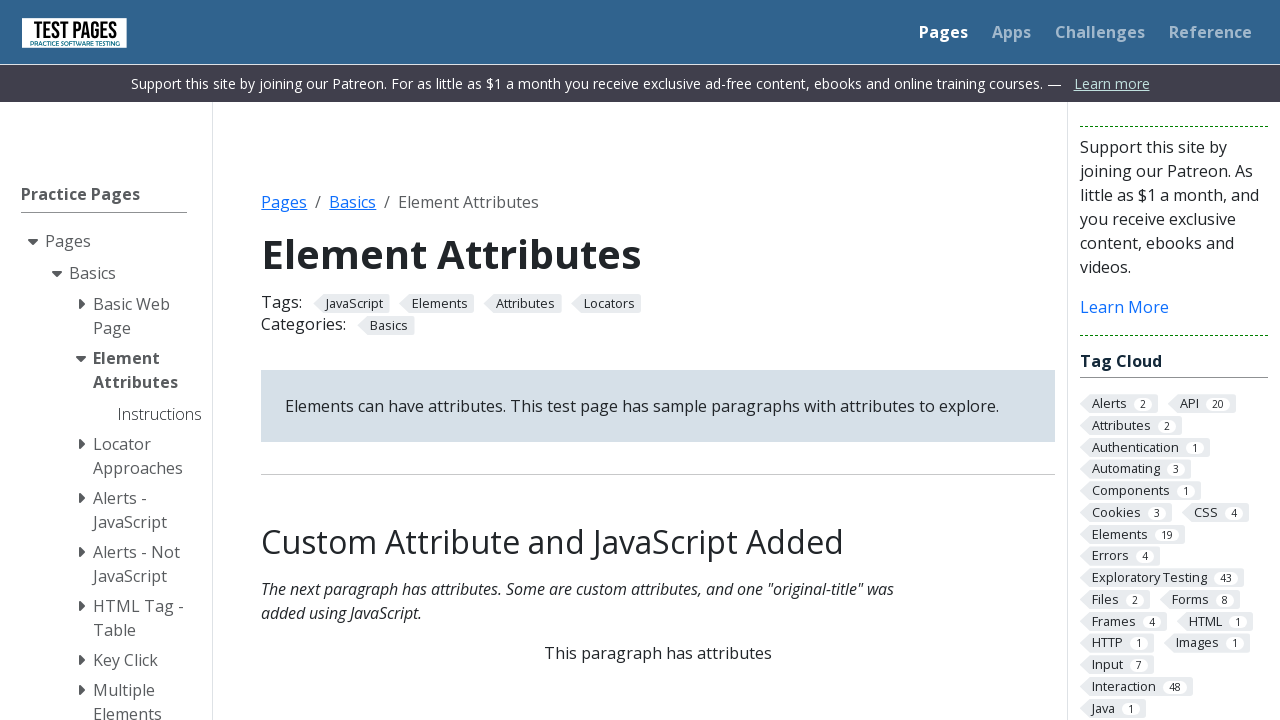

Clicked button to trigger attribute change (iteration 1) at (658, 360) on .styled-click-button
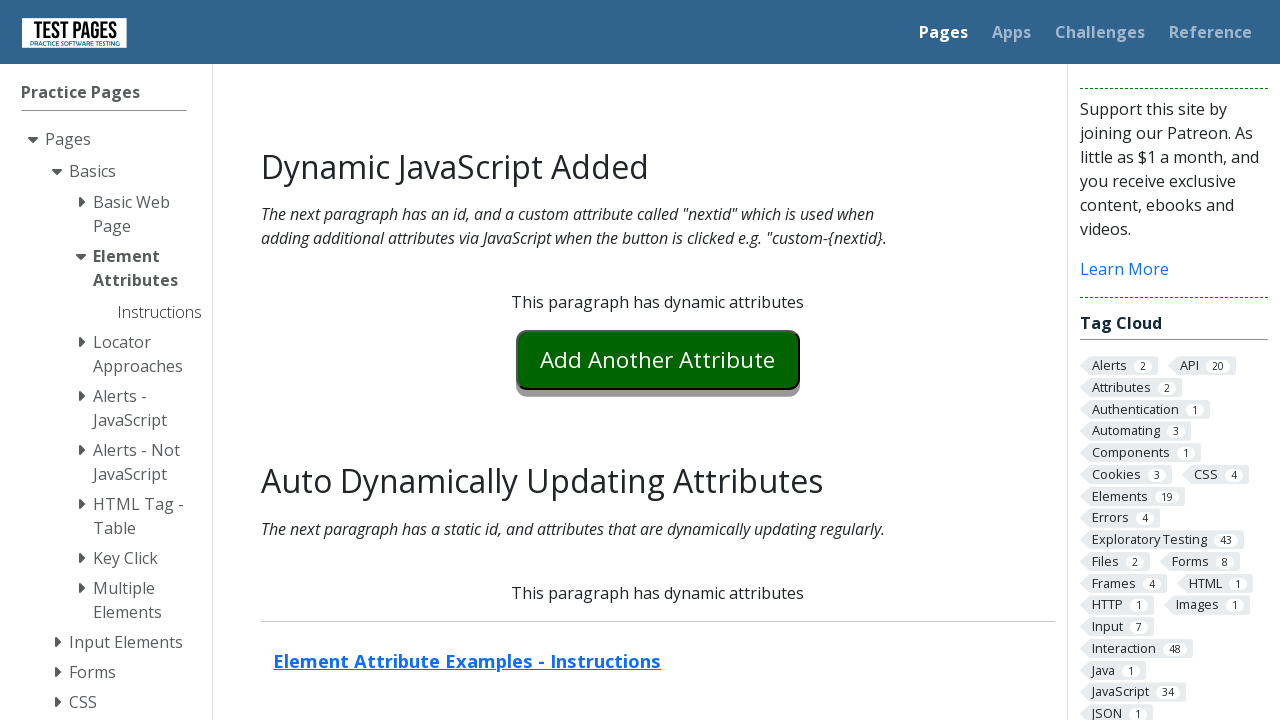

Waited 500ms for attribute update to complete
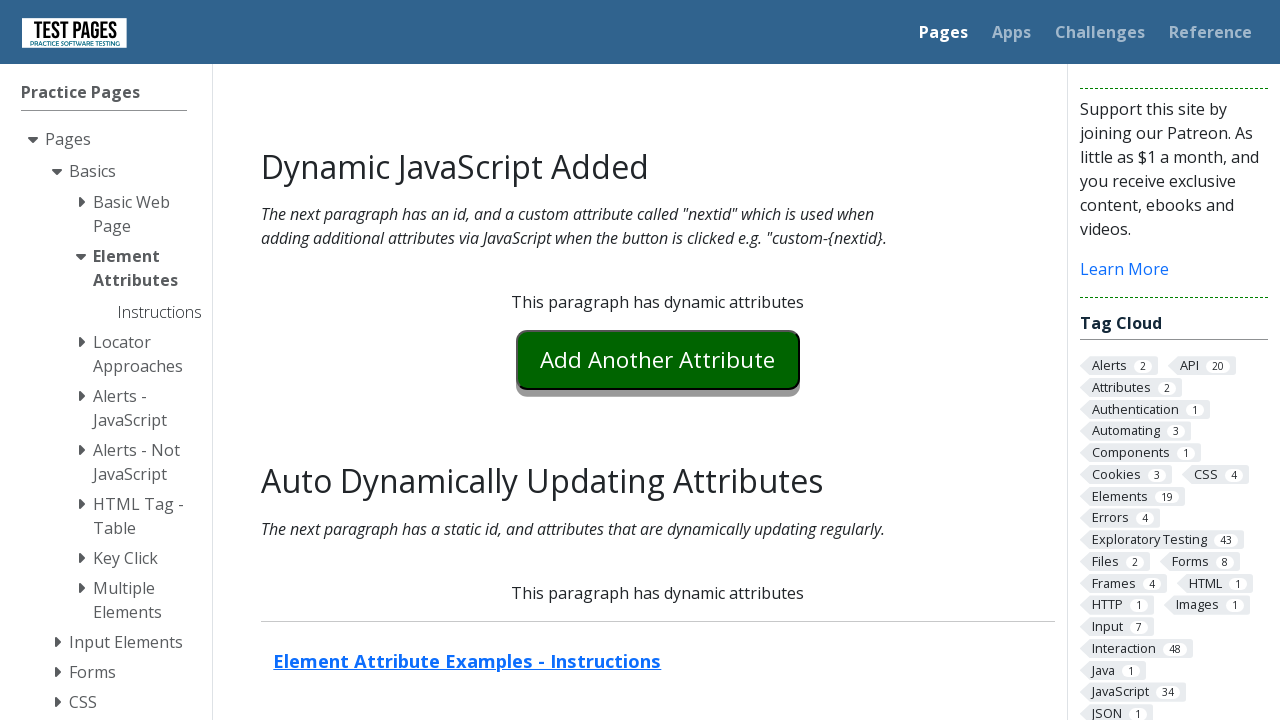

Located dynamic attributes element (iteration 2)
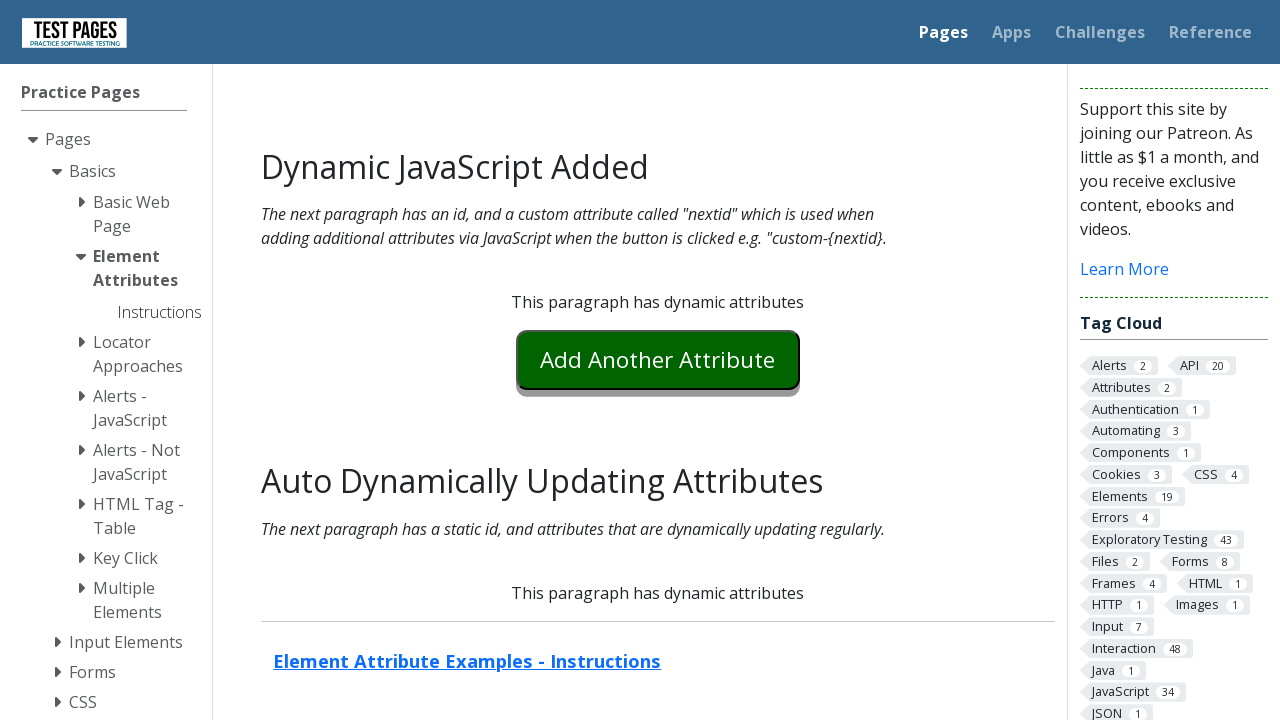

Retrieved nextid attribute value: 2
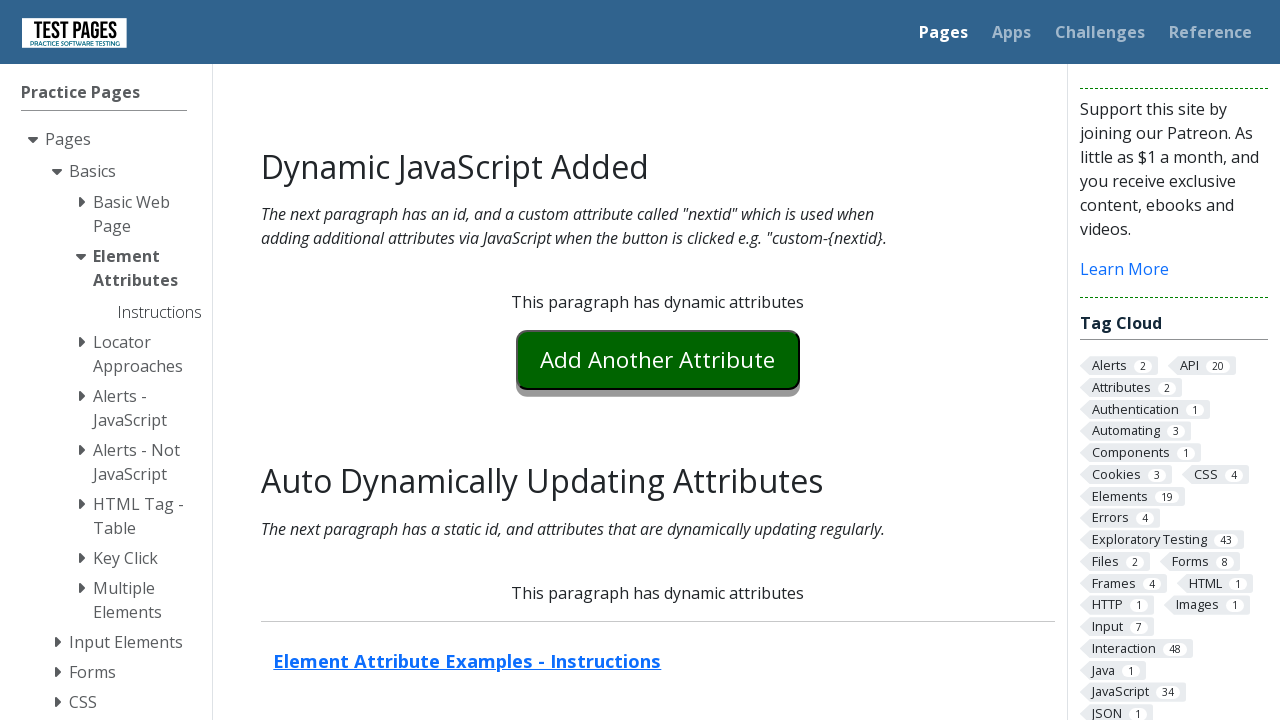

Clicked button to trigger attribute change (iteration 2) at (658, 360) on .styled-click-button
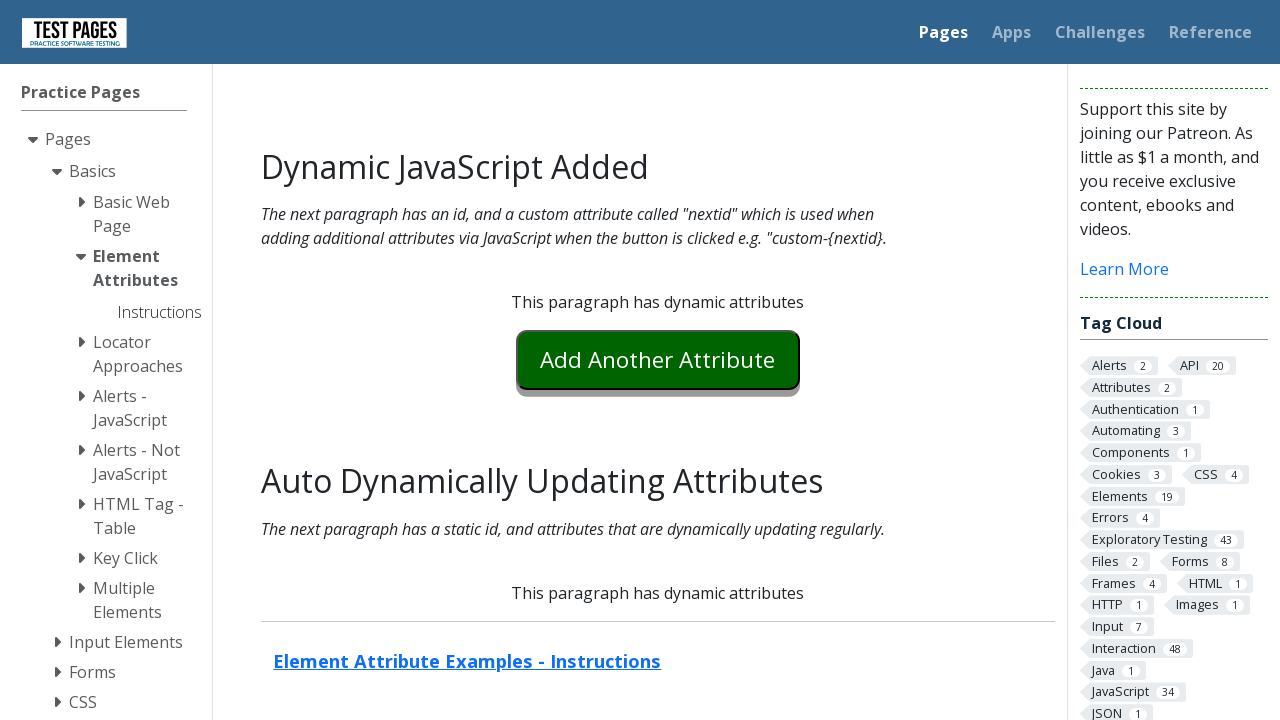

Waited 500ms for attribute update to complete
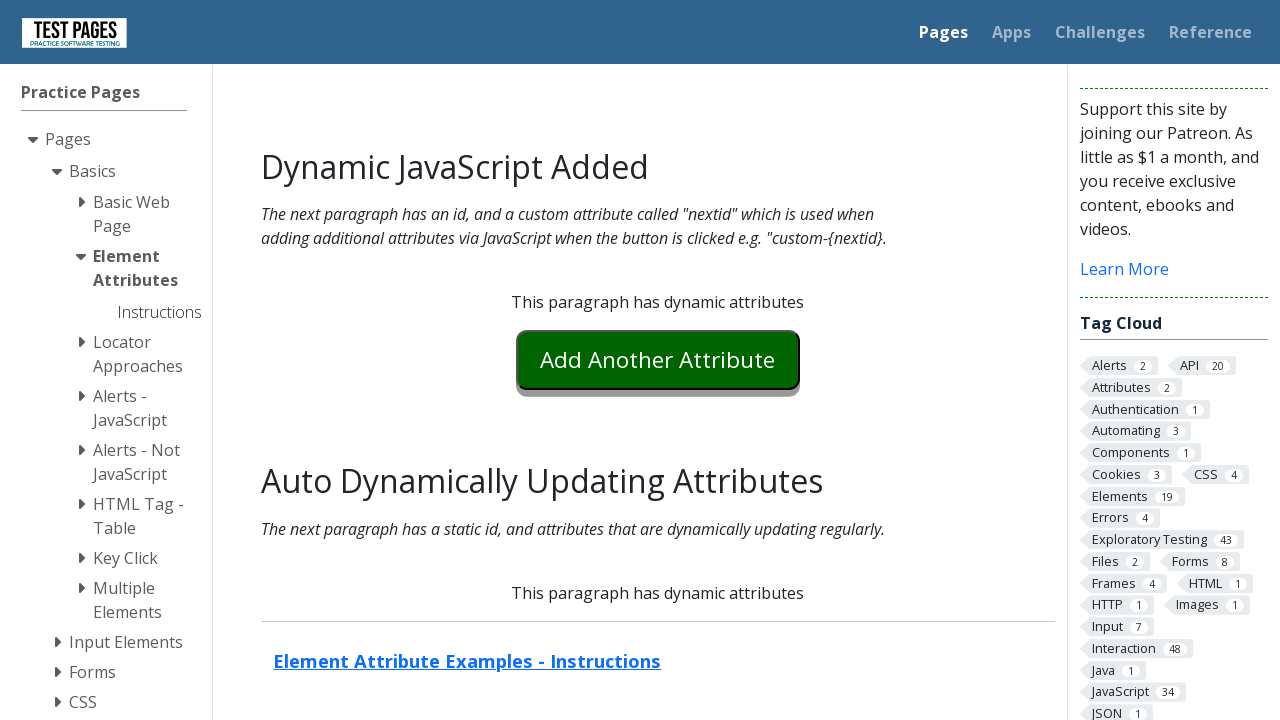

Located dynamic attributes element (iteration 3)
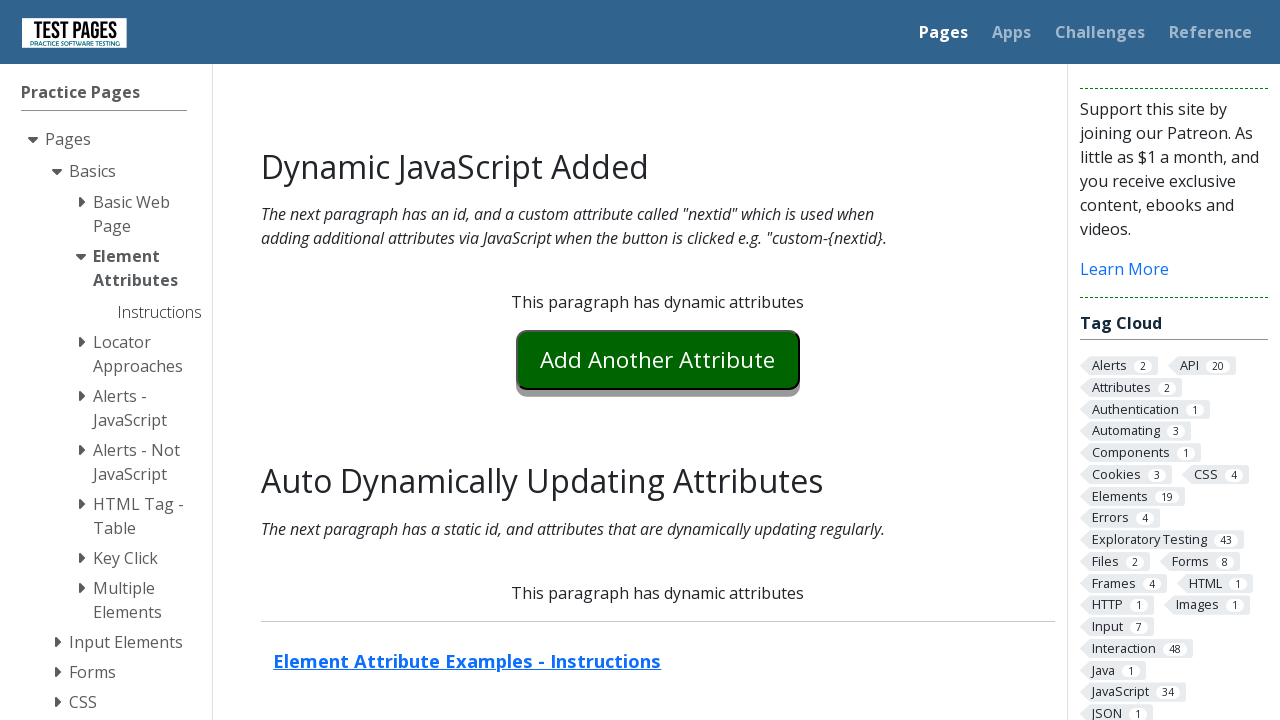

Retrieved nextid attribute value: 3
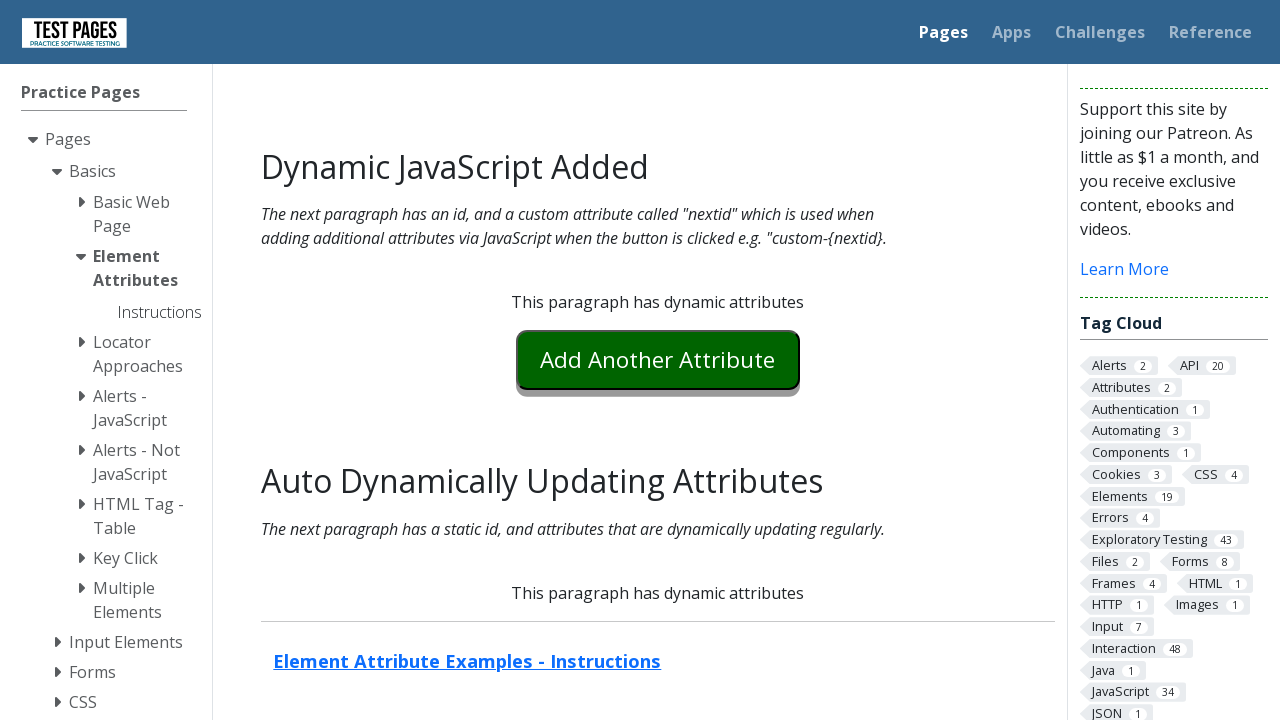

Clicked button to trigger attribute change (iteration 3) at (658, 360) on .styled-click-button
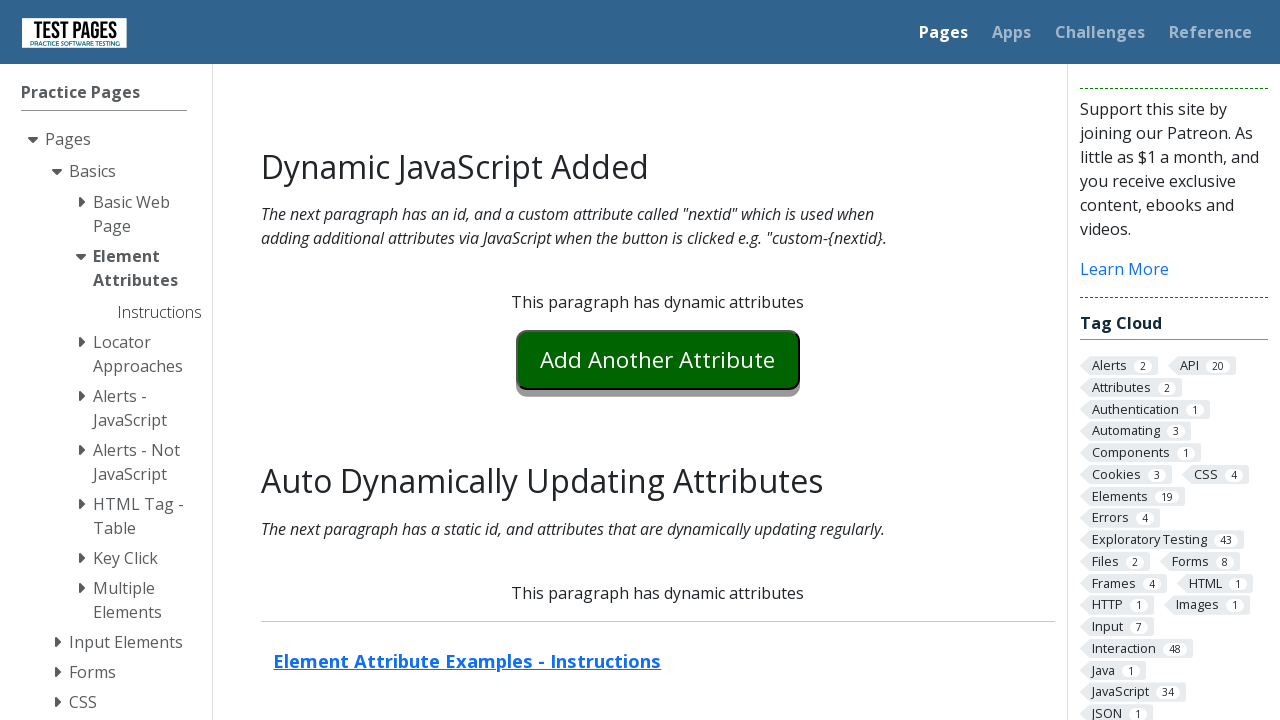

Waited 500ms for attribute update to complete
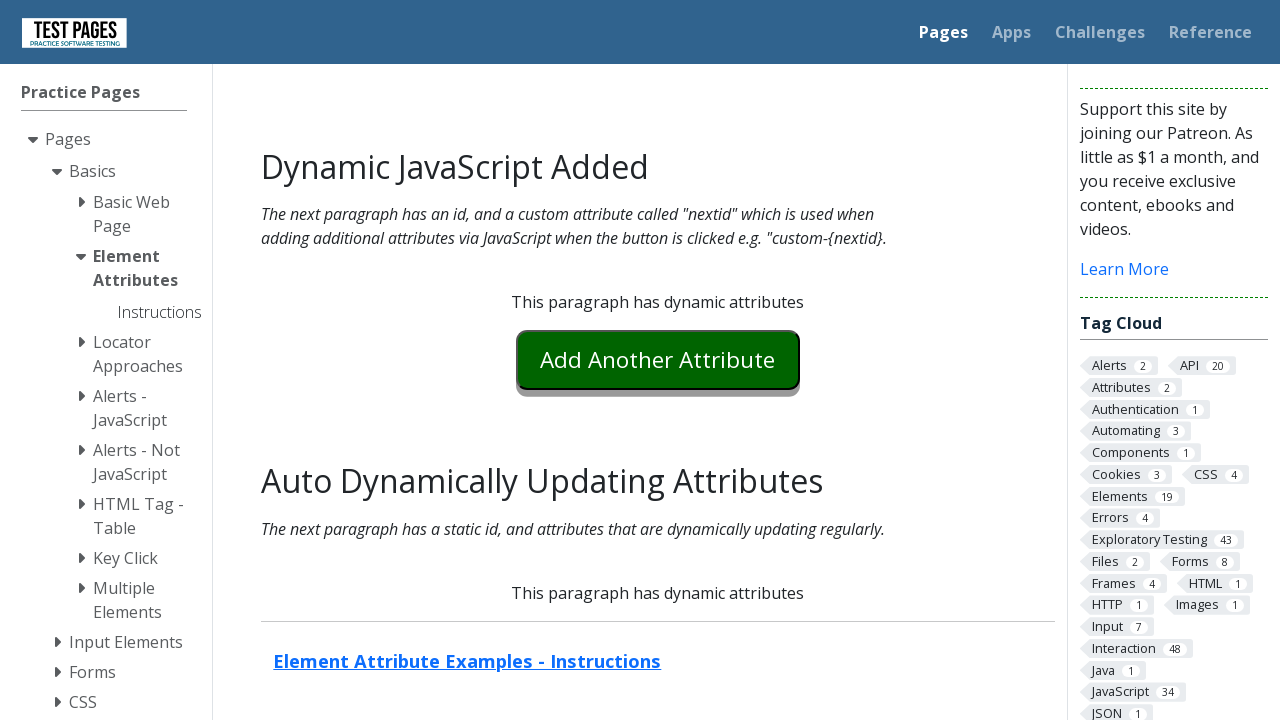

Located dynamic attributes element (iteration 4)
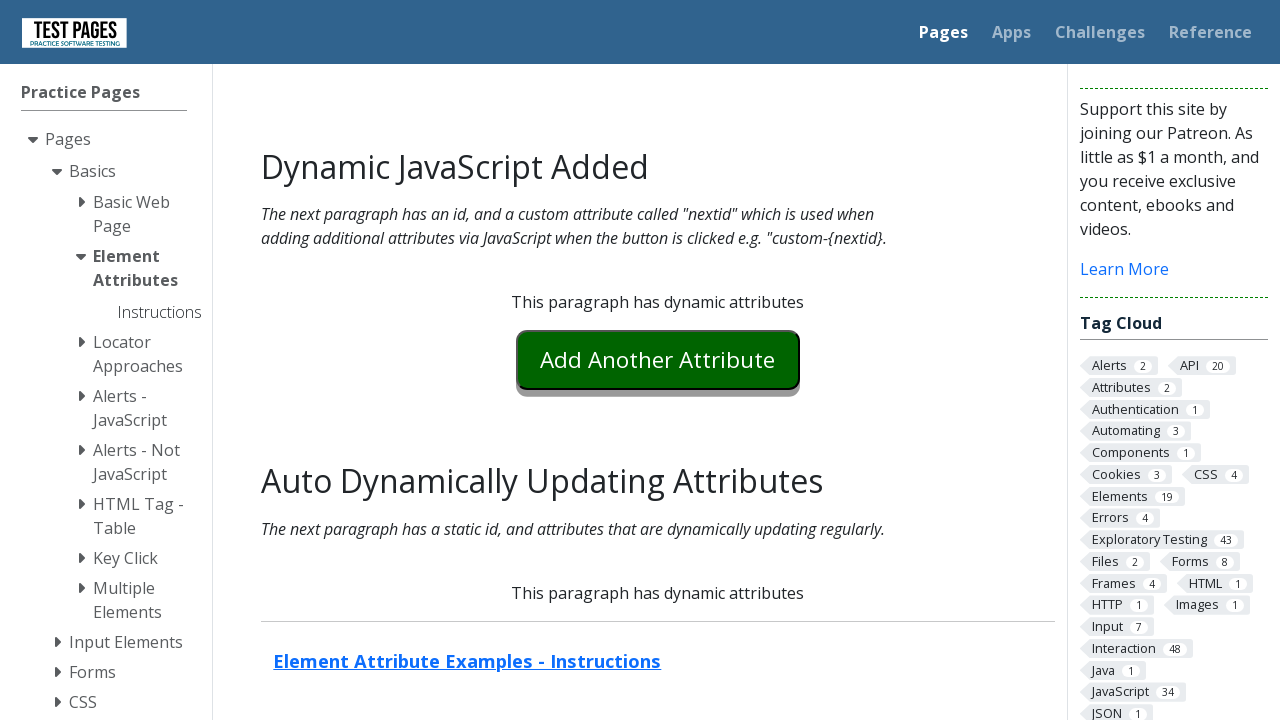

Retrieved nextid attribute value: 4
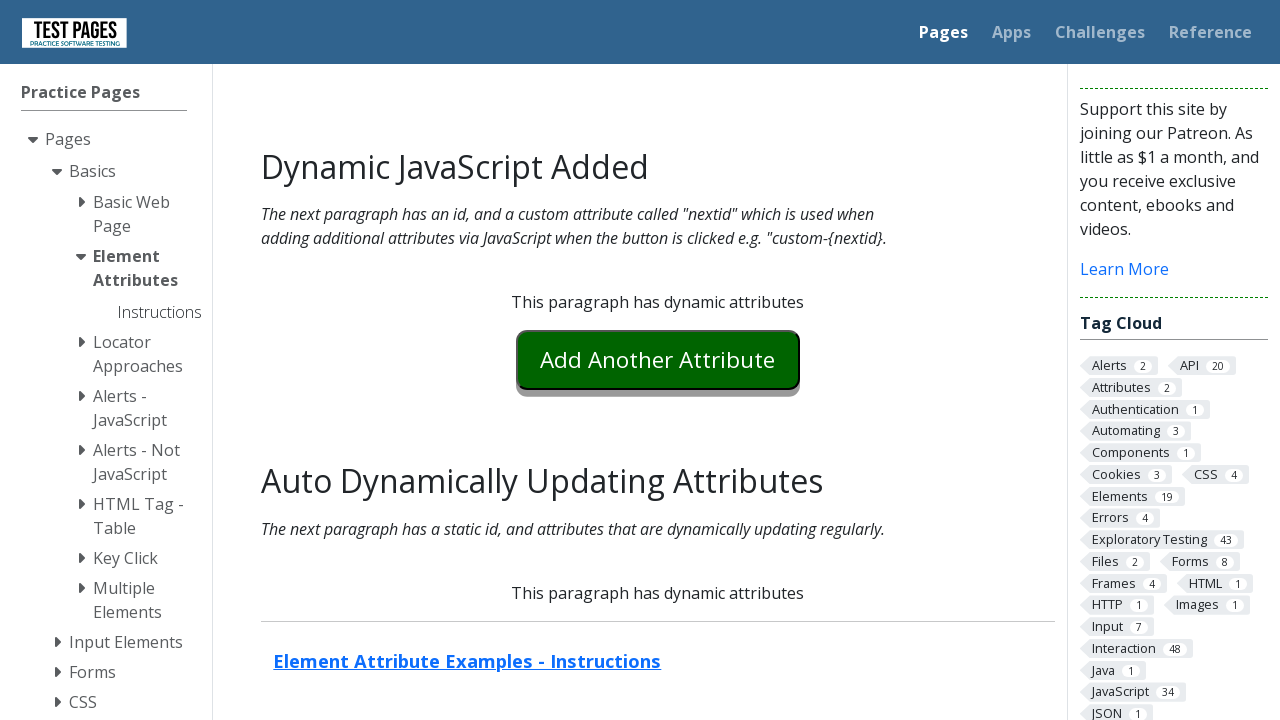

Clicked button to trigger attribute change (iteration 4) at (658, 360) on .styled-click-button
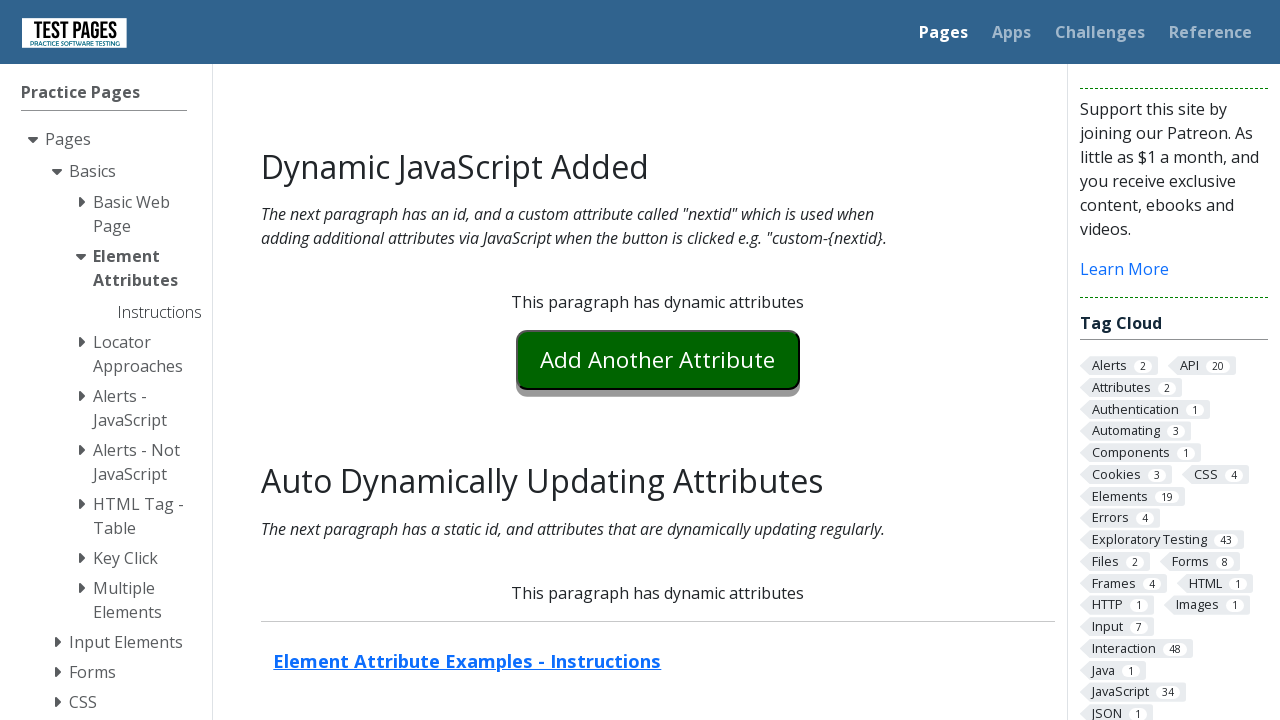

Waited 500ms for attribute update to complete
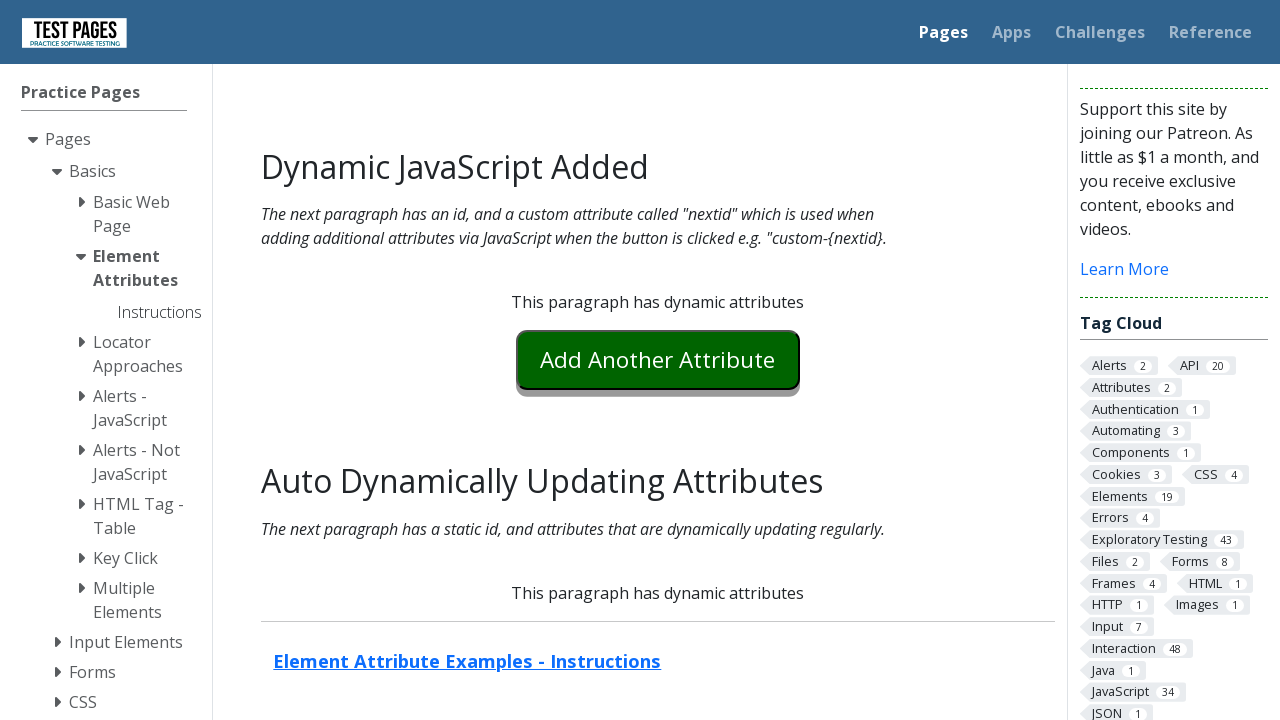

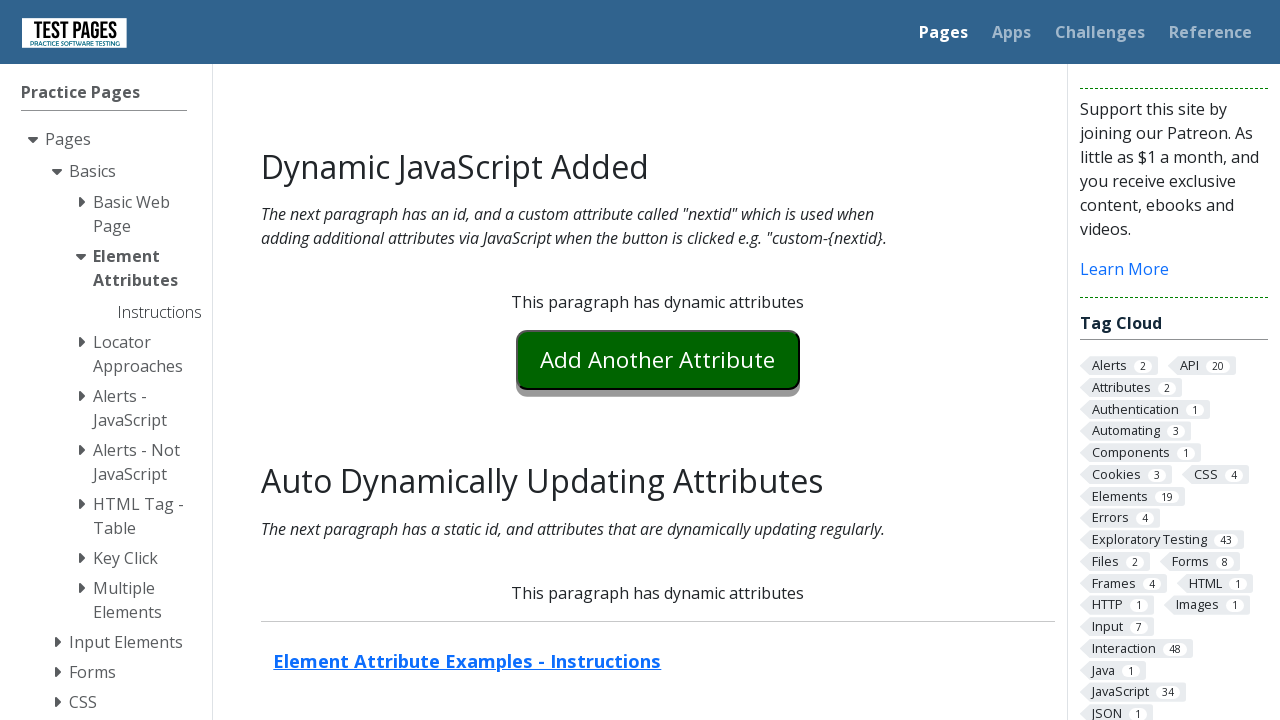